Navigates to the ITA Matrix flight search website and waits for the page to load

Starting URL: https://matrix.itasoftware.com/

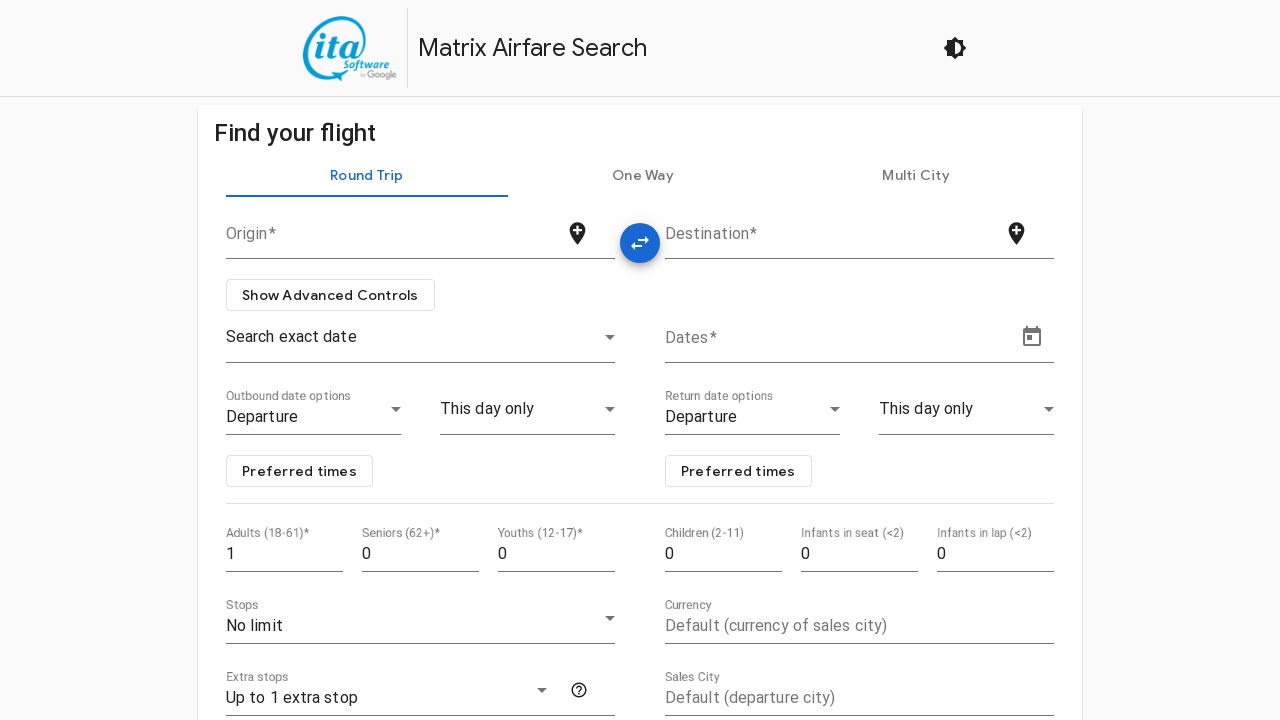

Navigated to ITA Matrix flight search website
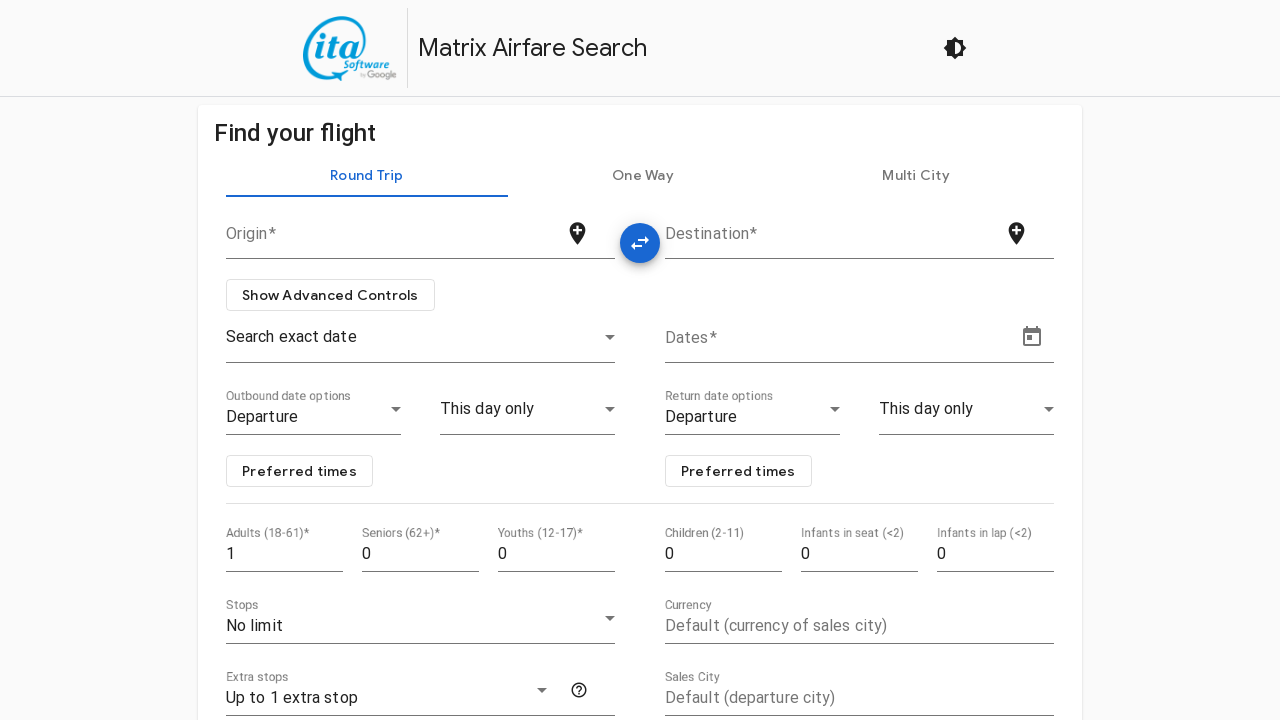

Waited 5 seconds for page to fully load
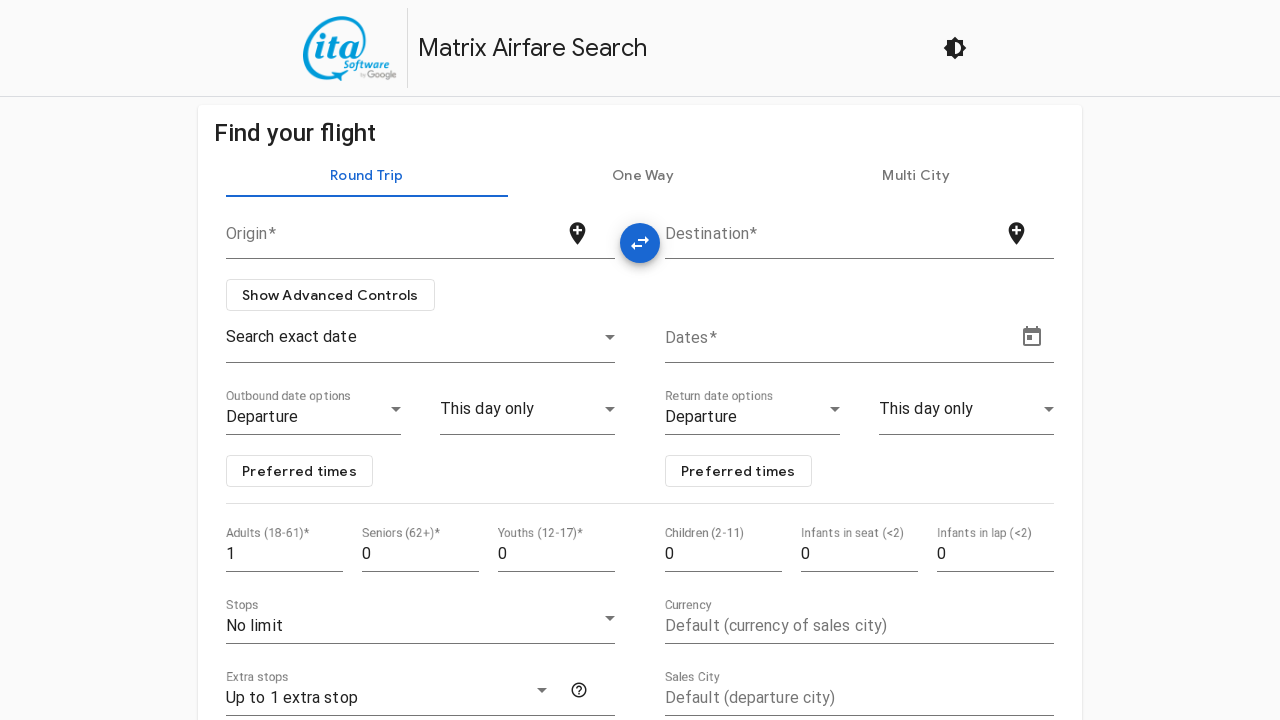

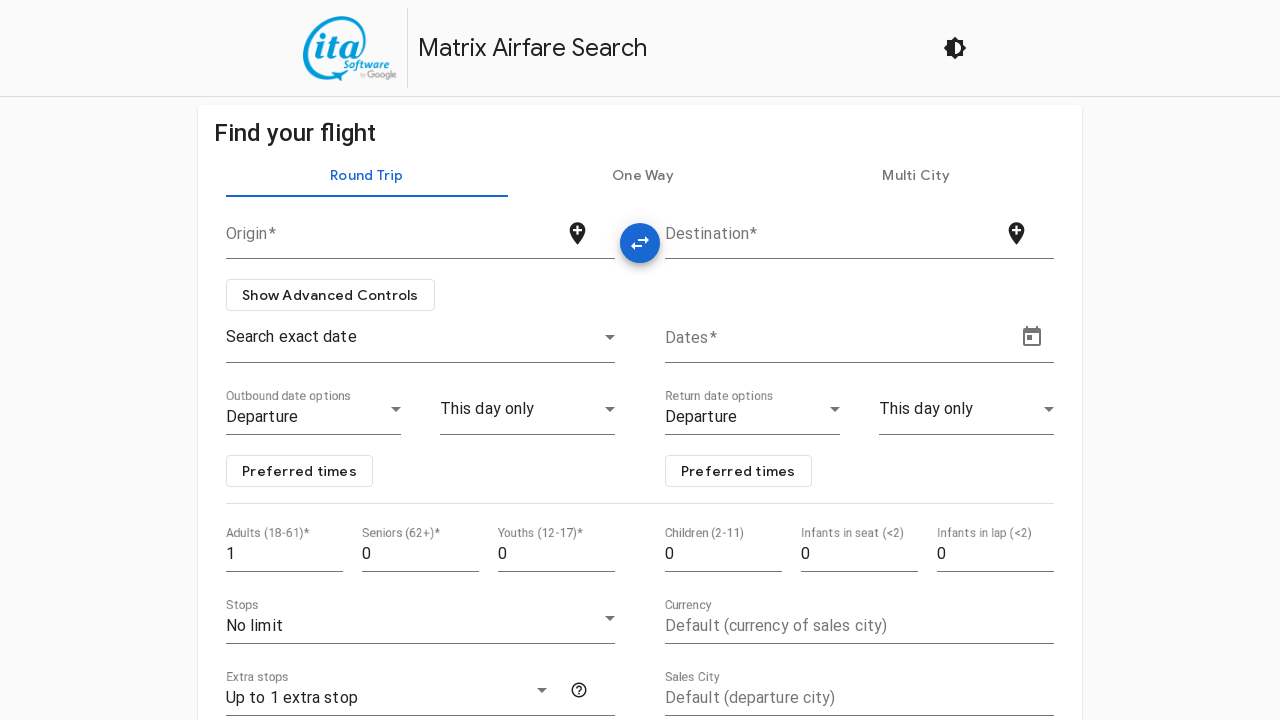